Navigates to Greens Technology selenium course content page and verifies that a specific widget element is present on the page.

Starting URL: http://greenstech.in/selenium-course-content.html

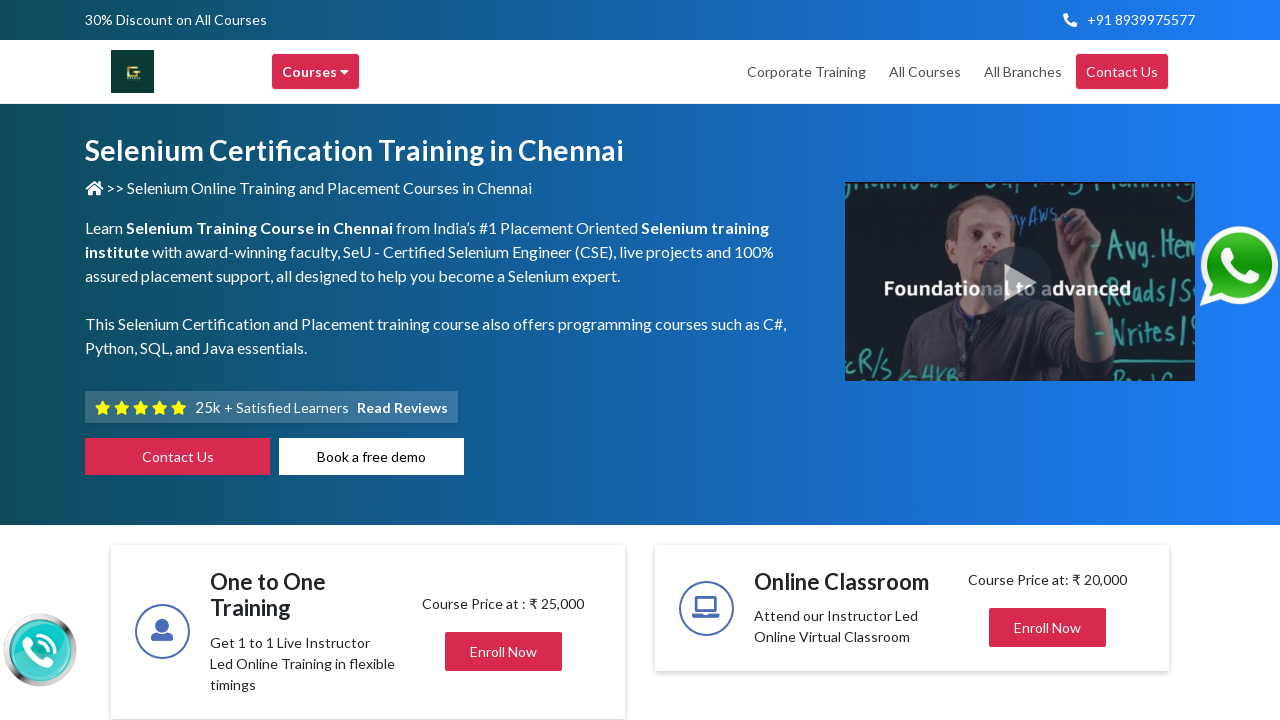

Navigated to Greens Technology Selenium course content page
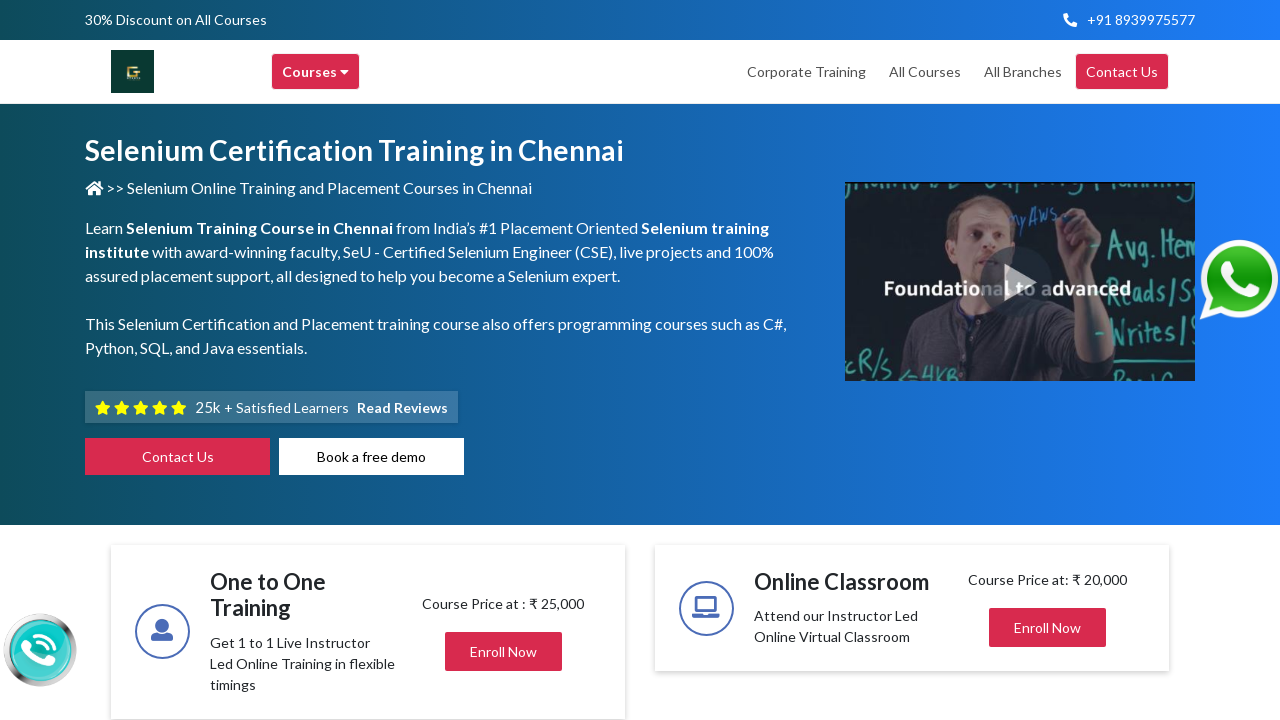

Widget element appeared on the page
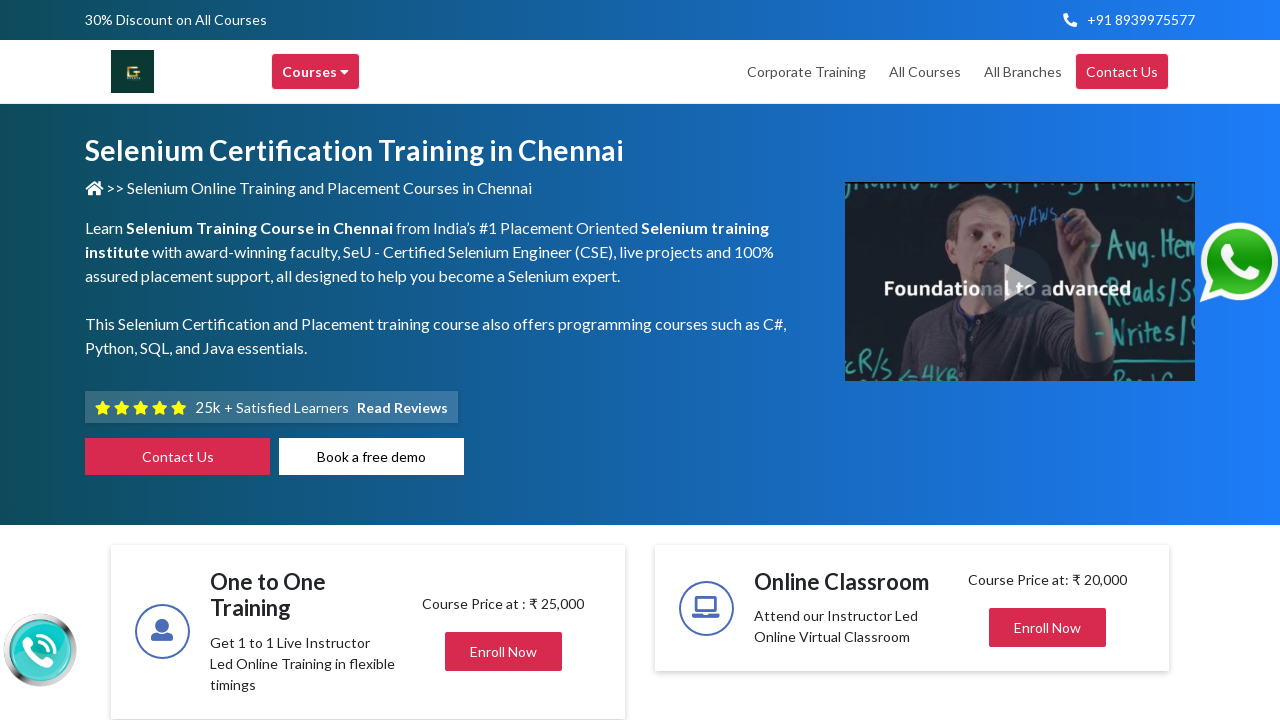

Verified that the specific widget element is present and visible
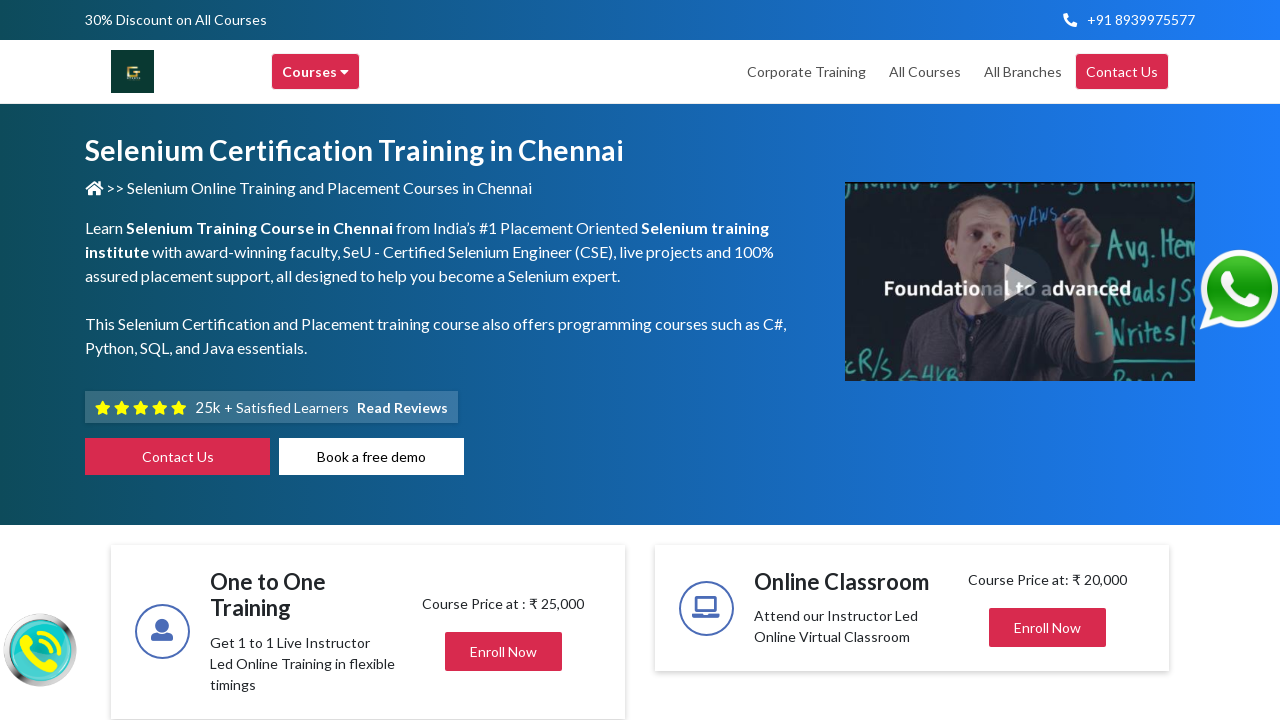

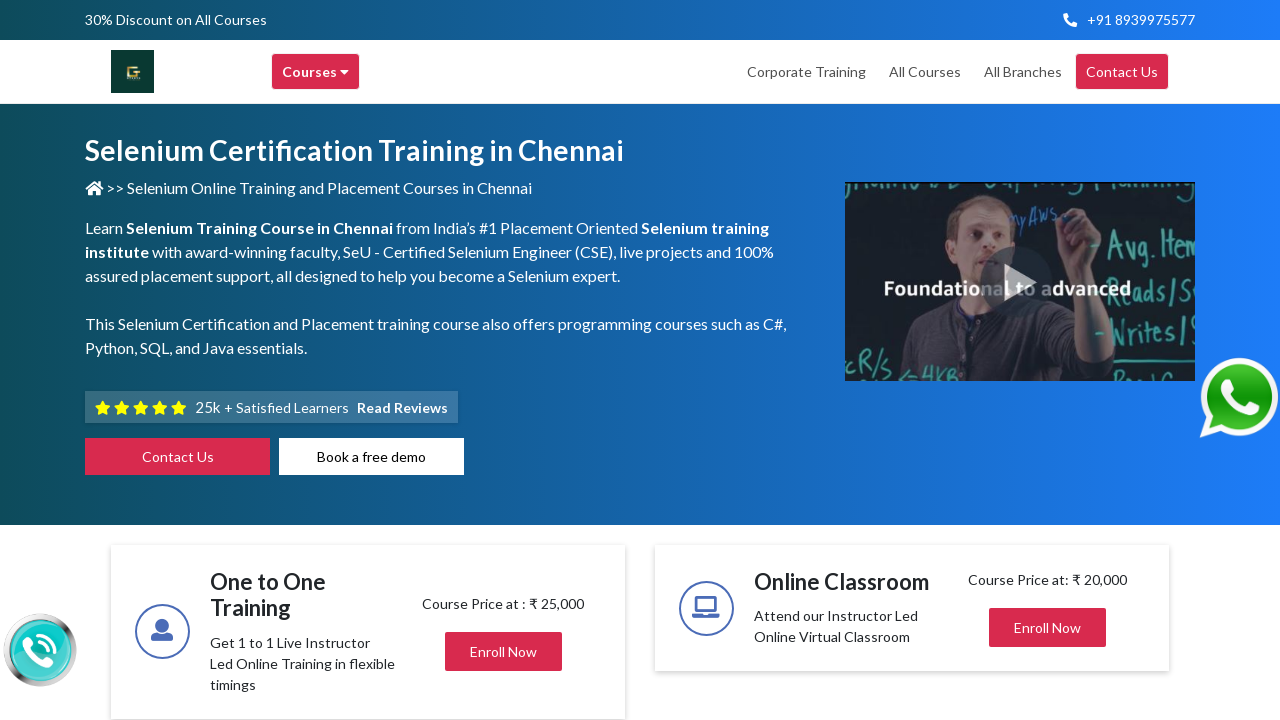